Navigates to a Thai university course listing page and verifies that university brand links with logos are loaded via JavaScript

Starting URL: https://course.mytcas.com/universities/

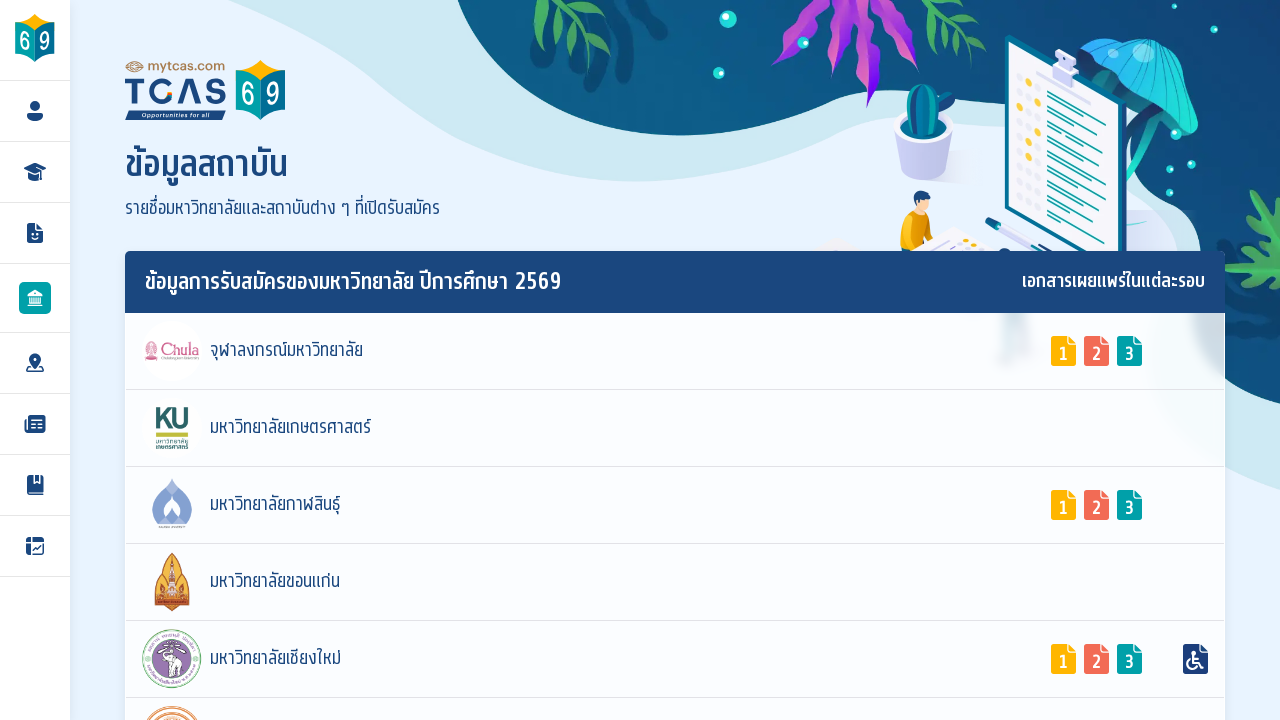

Navigated to Thai university course listing page
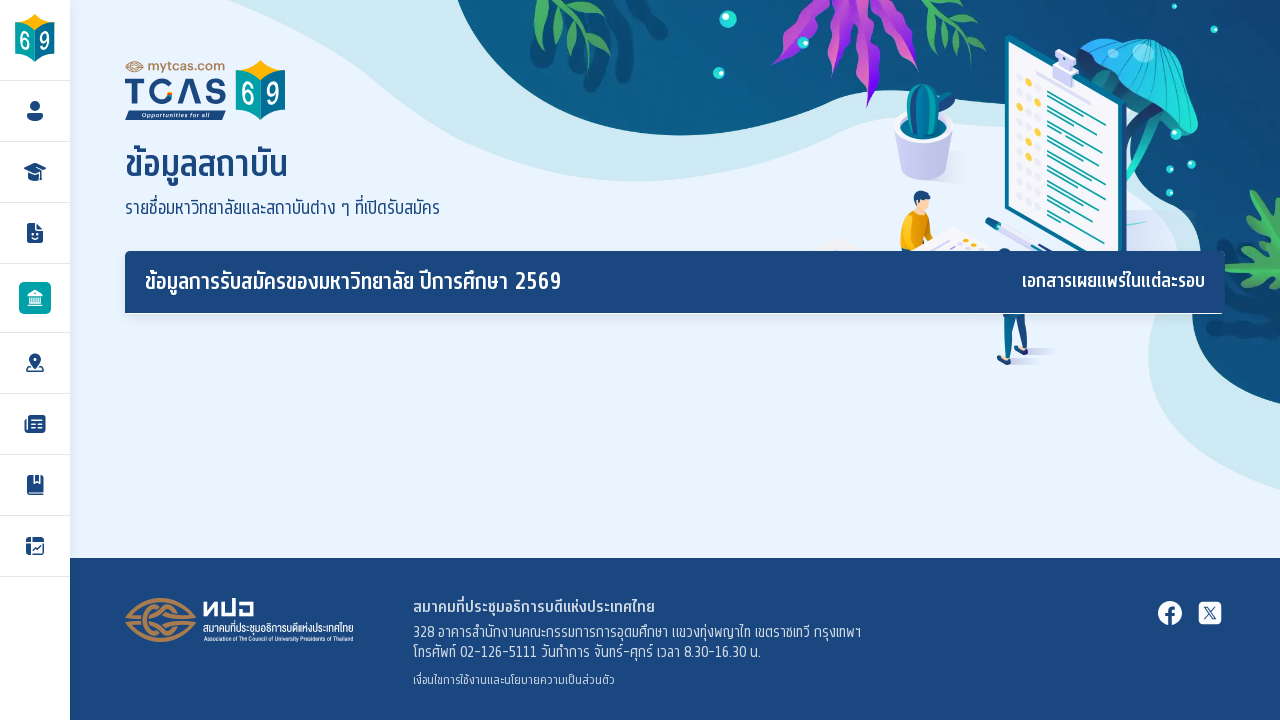

University brand links loaded via JavaScript
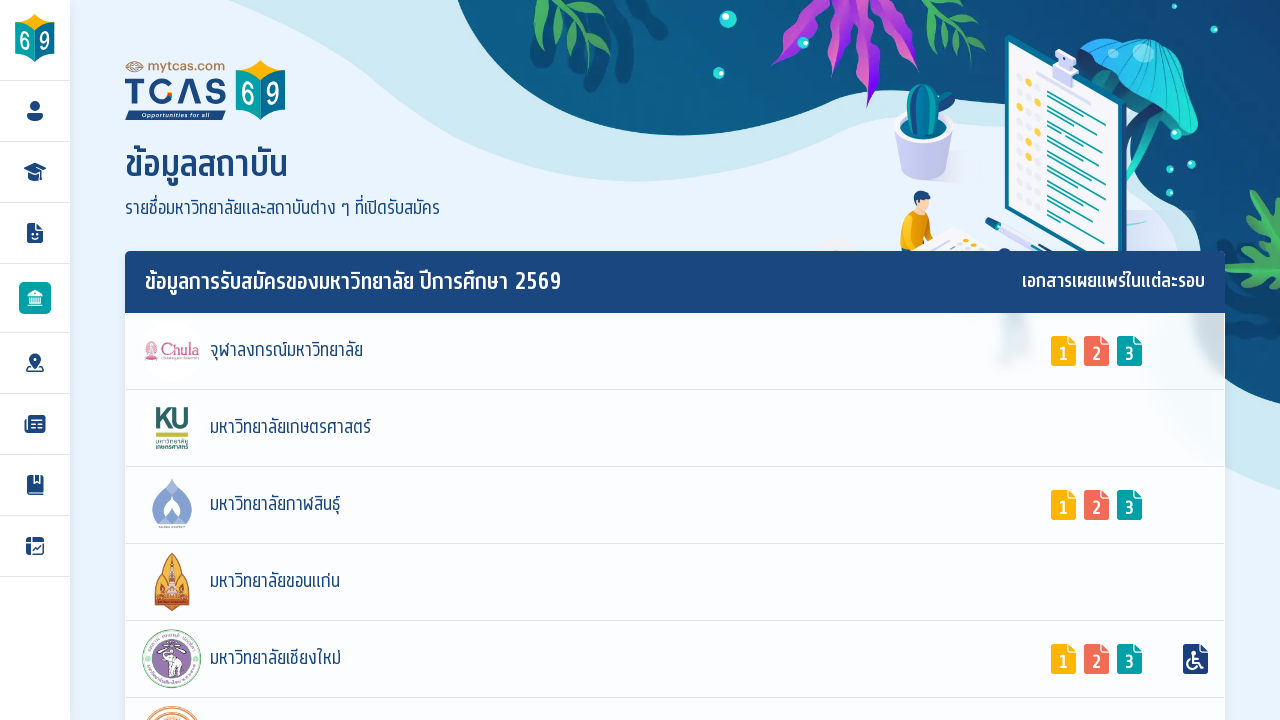

University brand logo images verified as present
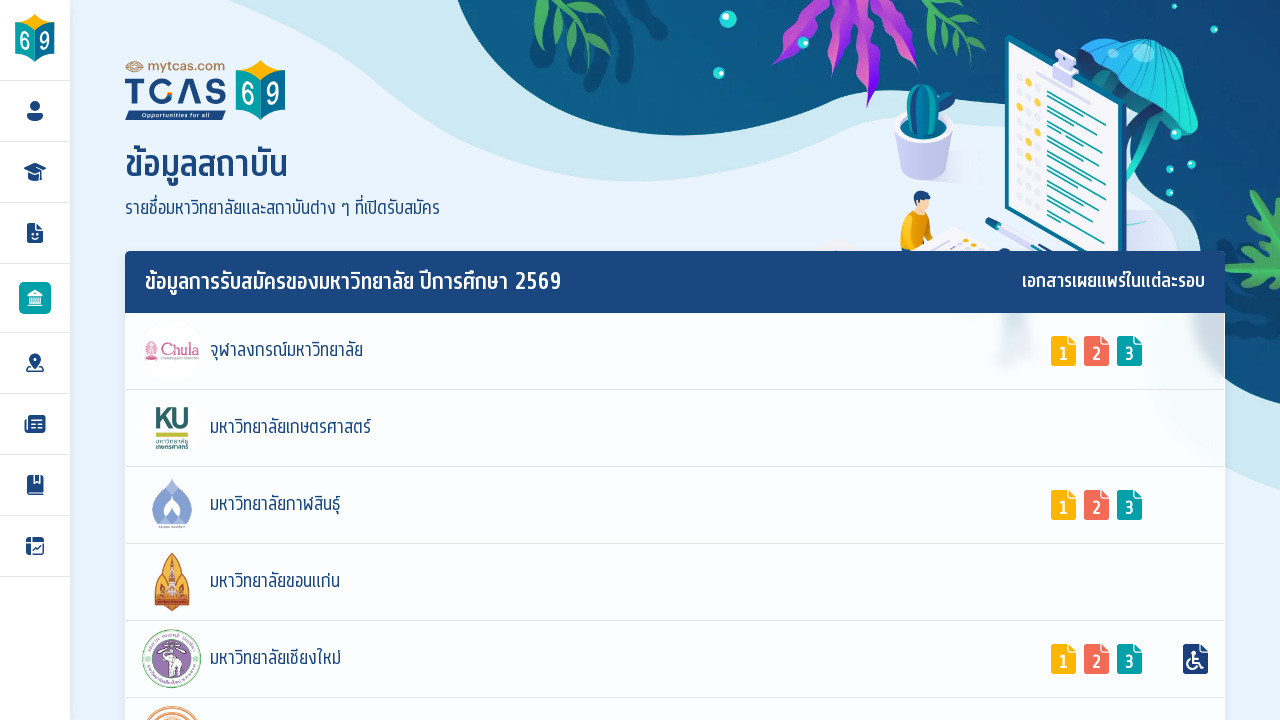

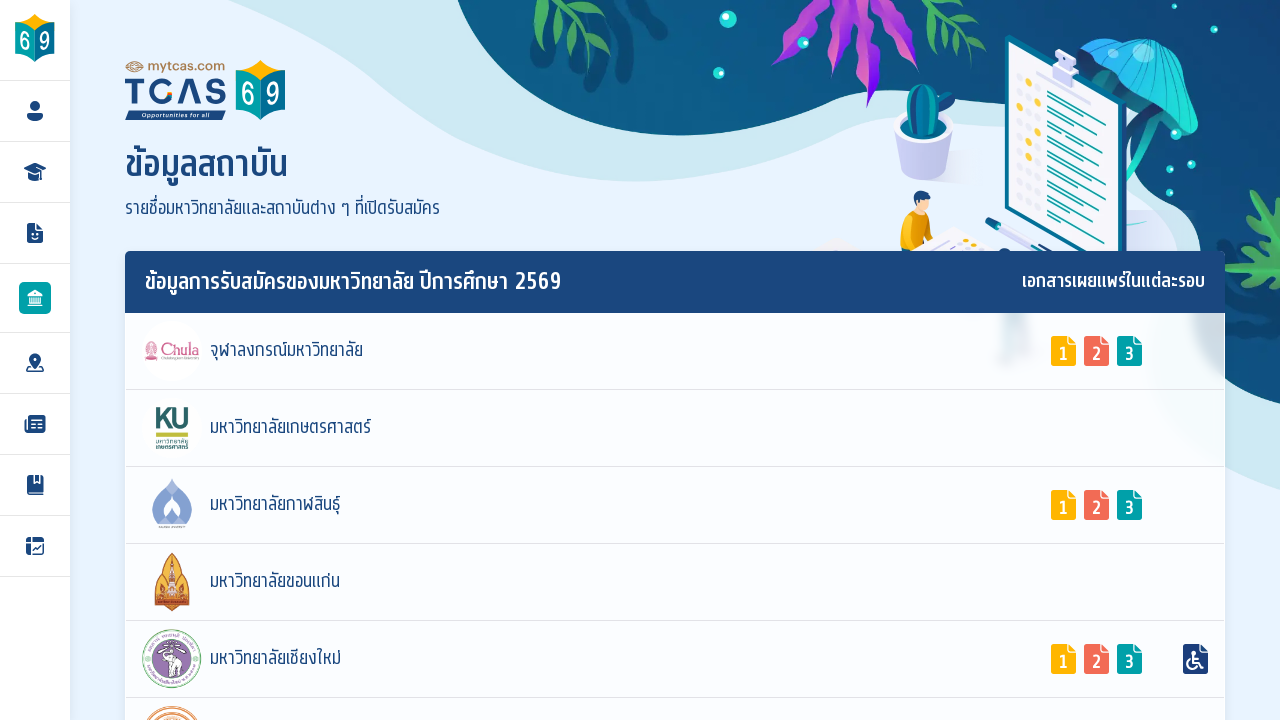